Solves a math problem by reading a value from the page, calculating a mathematical expression, and submitting the answer along with checkbox and radio button selections

Starting URL: http://suninjuly.github.io/math.html

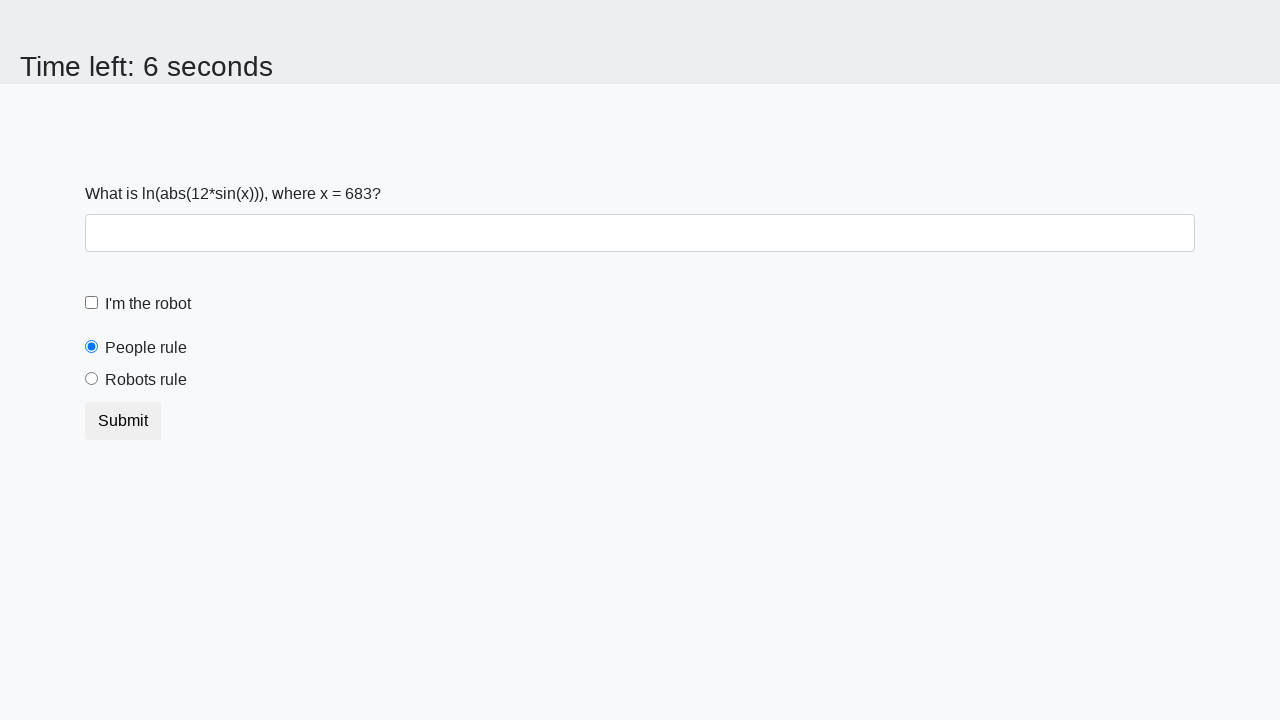

Located the input value element
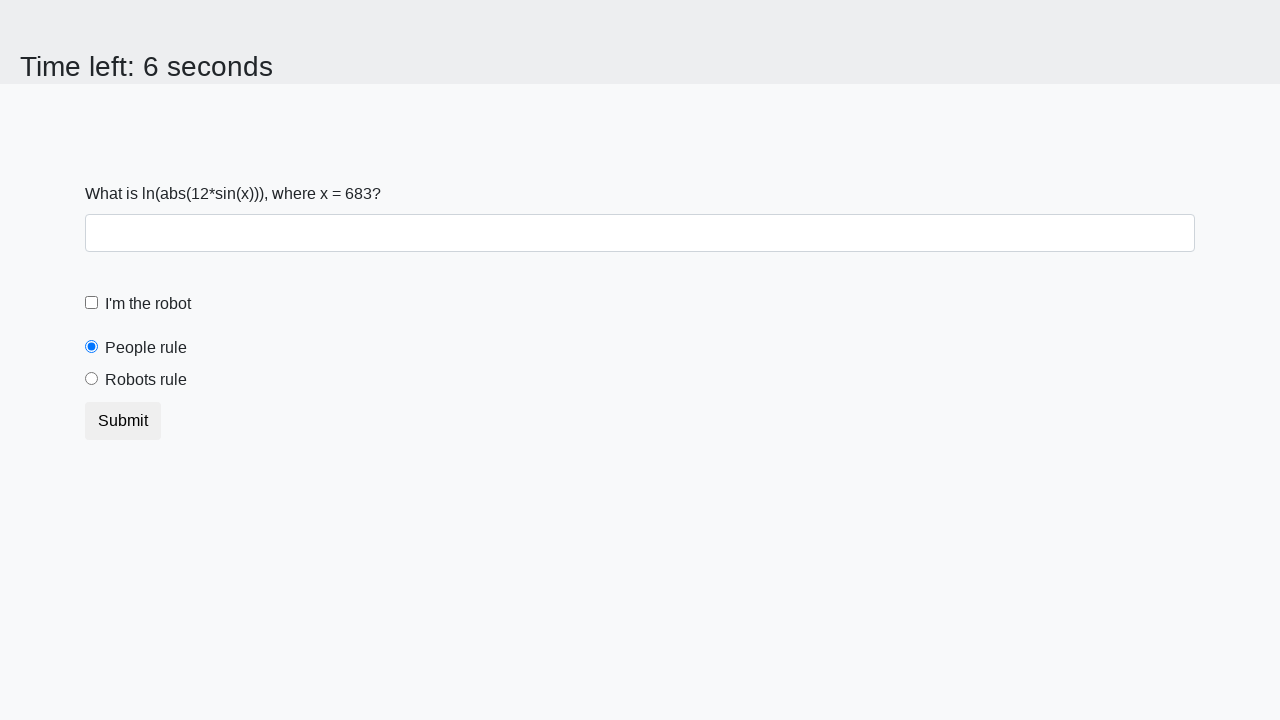

Extracted value from input element: 683
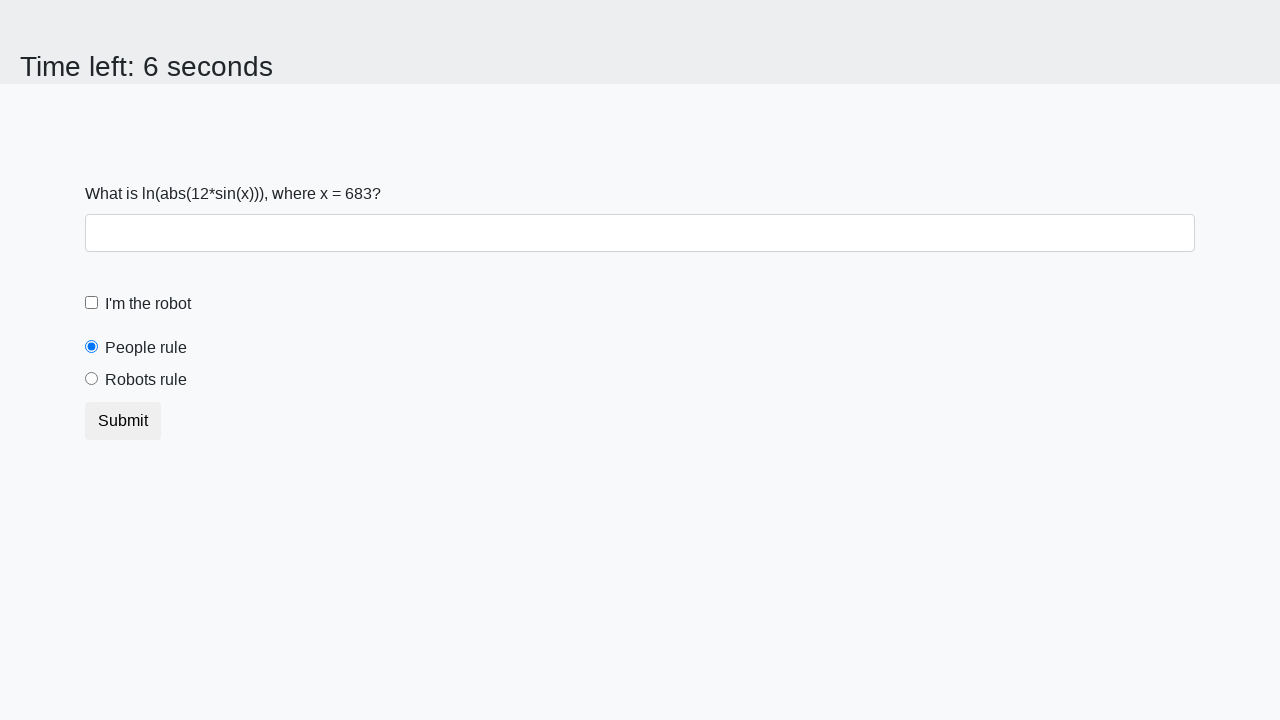

Calculated math expression result: 2.4403208511783547
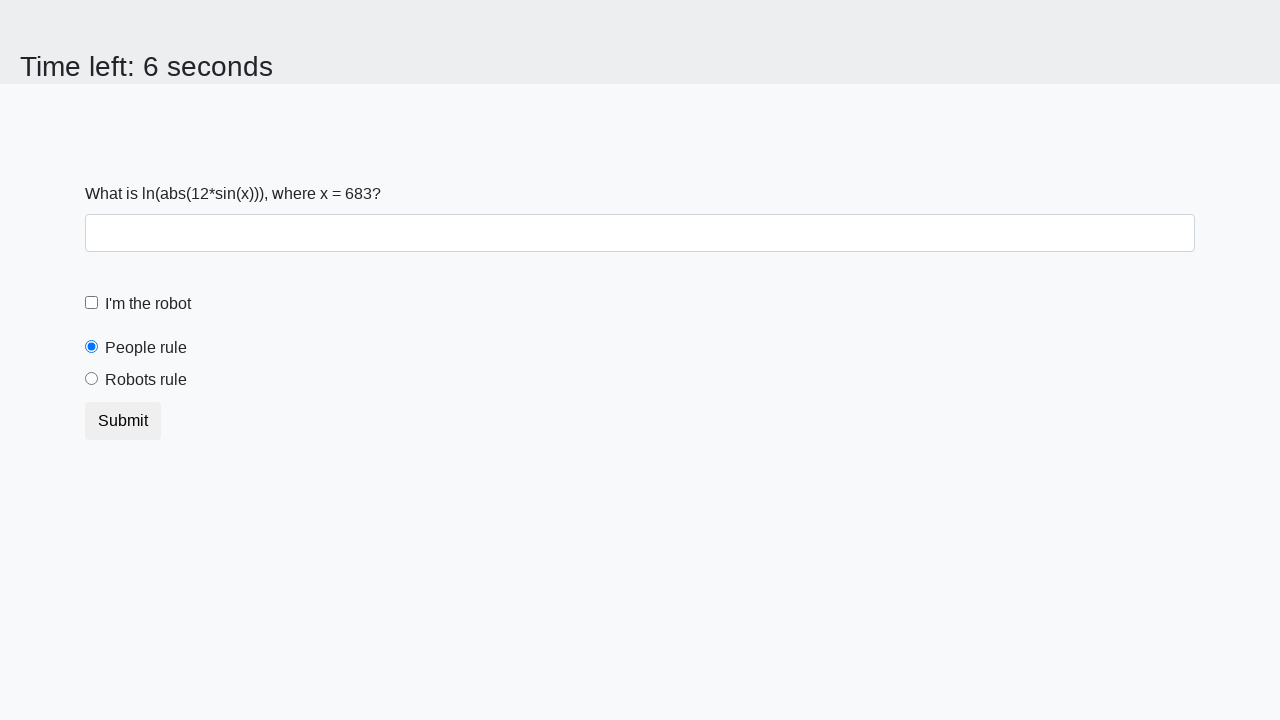

Filled answer field with calculated result on #answer
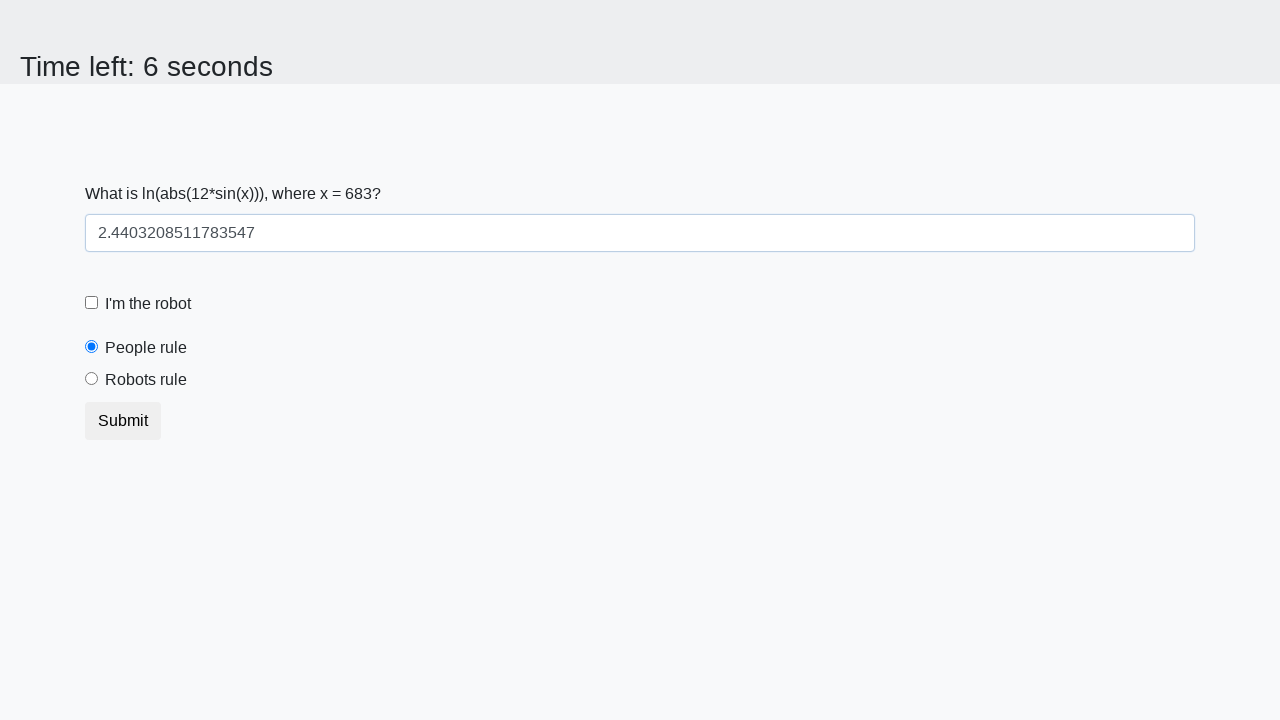

Clicked robot checkbox at (148, 304) on [for="robotCheckbox"]
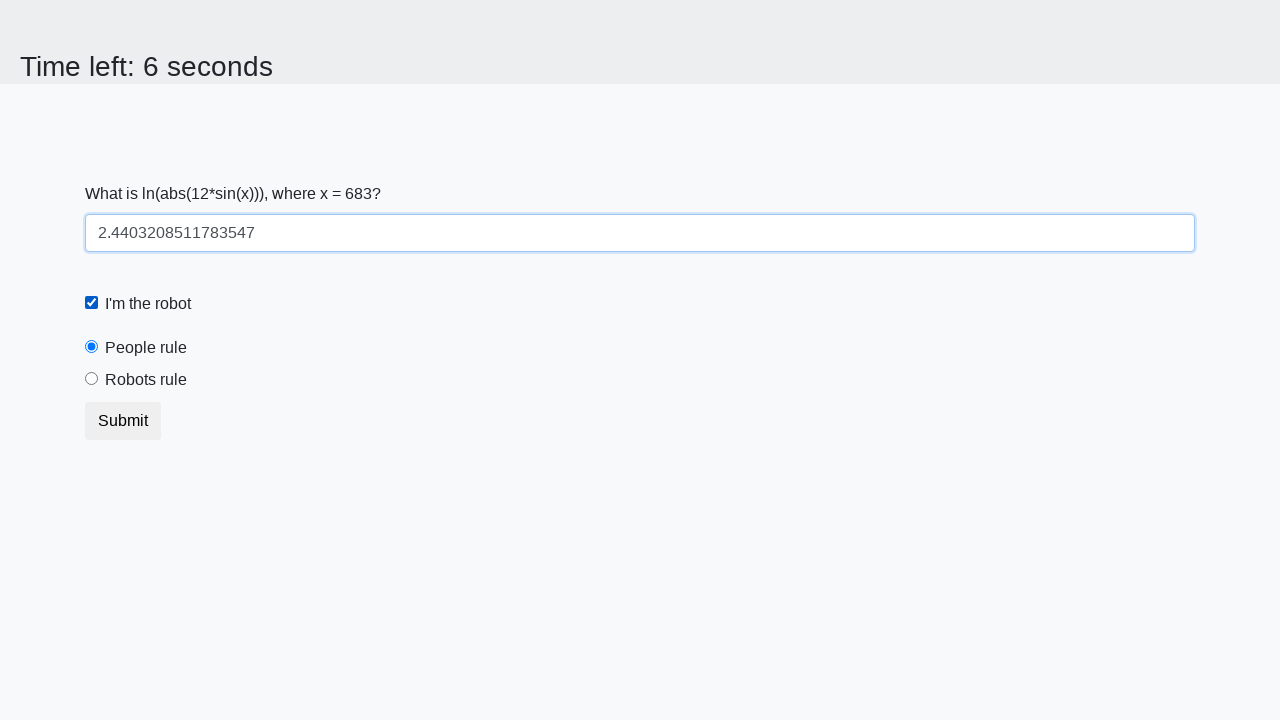

Selected robots radio button at (92, 379) on [value='robots']
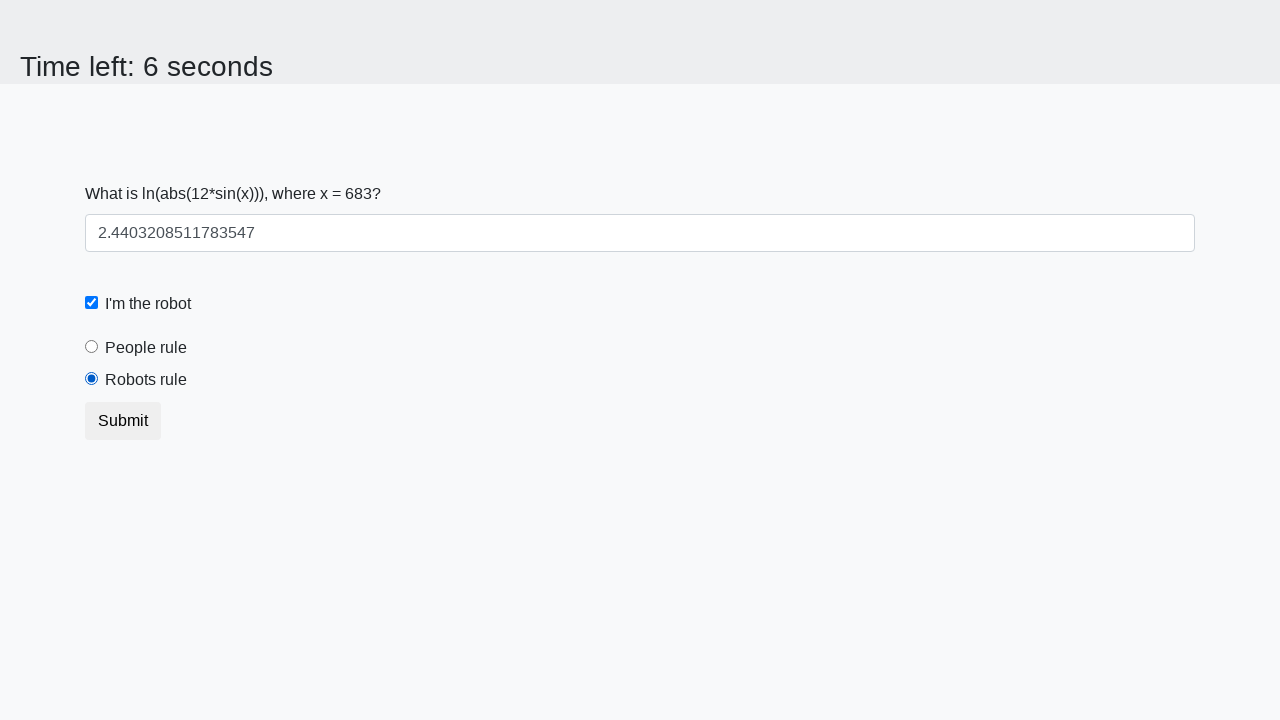

Clicked submit button to submit the form at (123, 421) on .btn
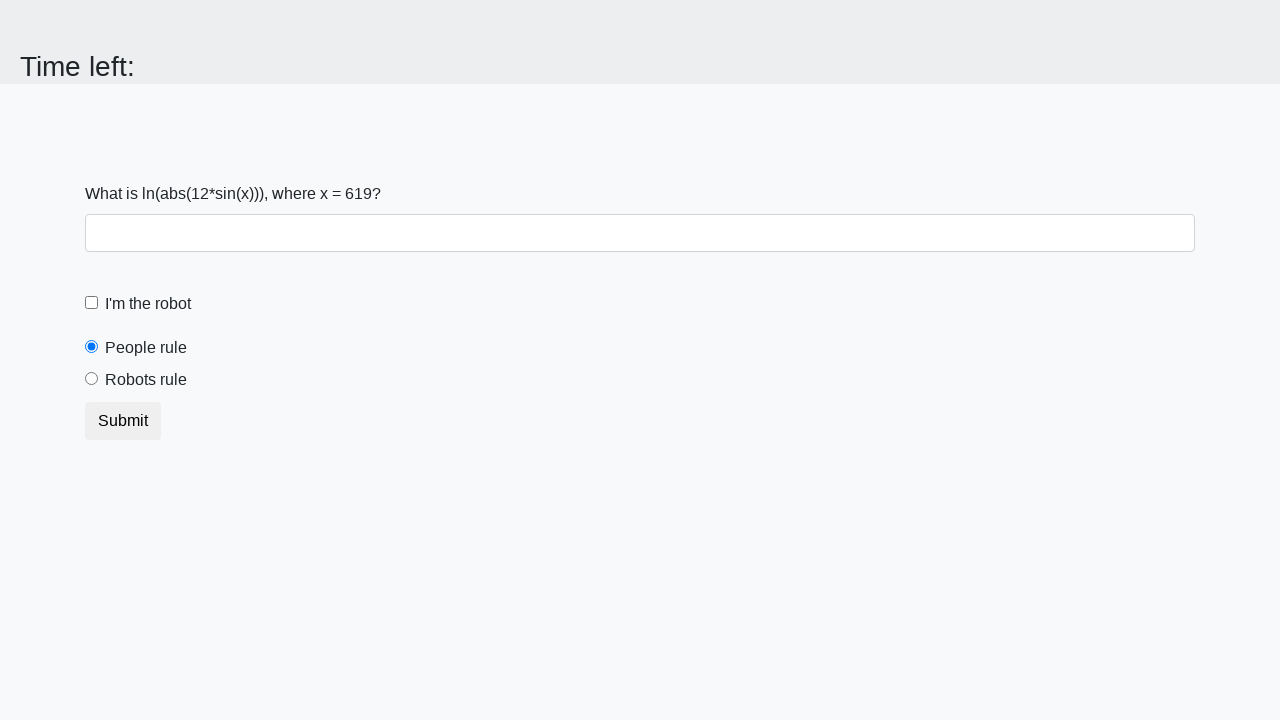

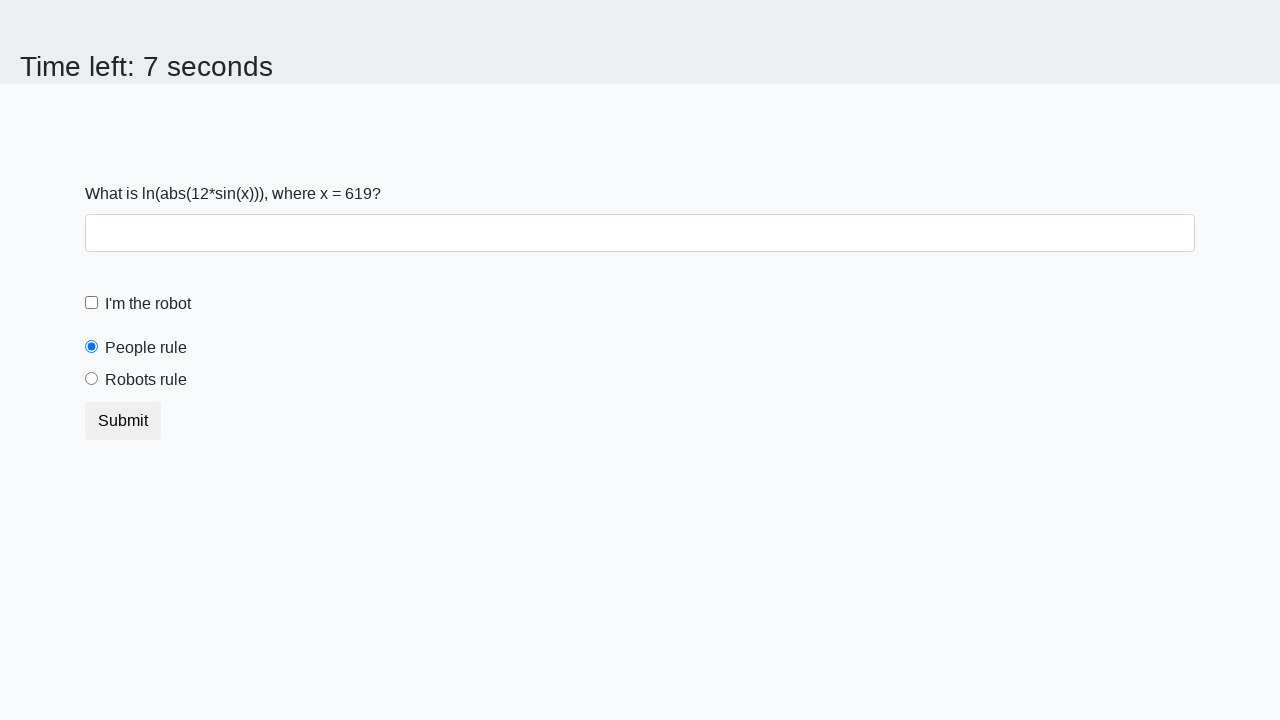